Tests iframe interactions by switching between two frames and performing right-click actions on elements within each frame

Starting URL: https://demoqa.com/frames

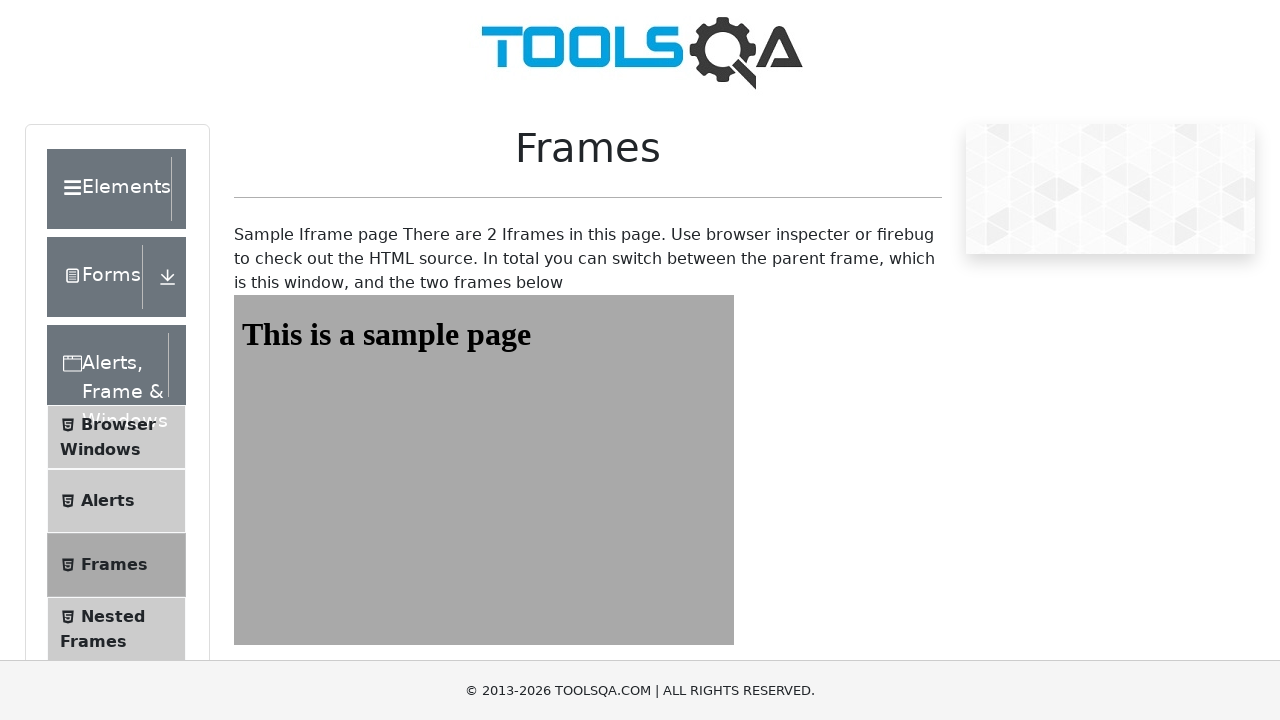

Located first iframe element (iframe#frame1)
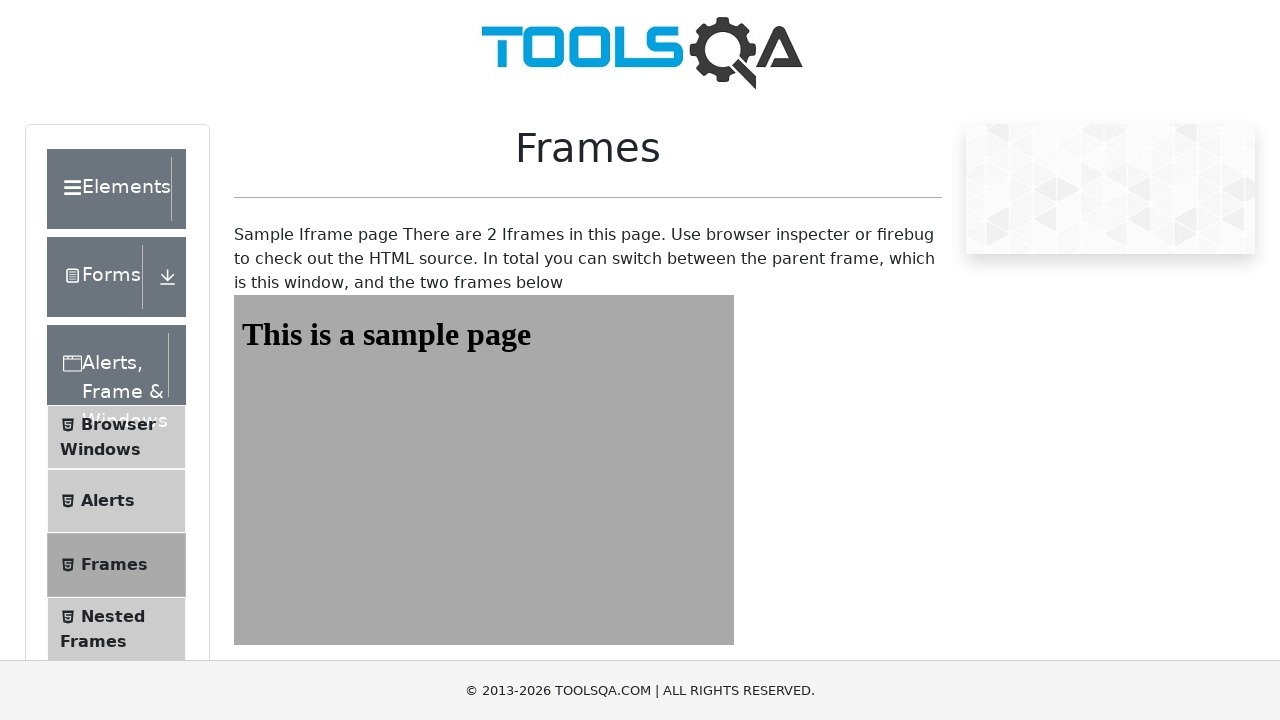

Right-clicked on heading element in first frame at (484, 335) on iframe#frame1 >> internal:control=enter-frame >> #sampleHeading
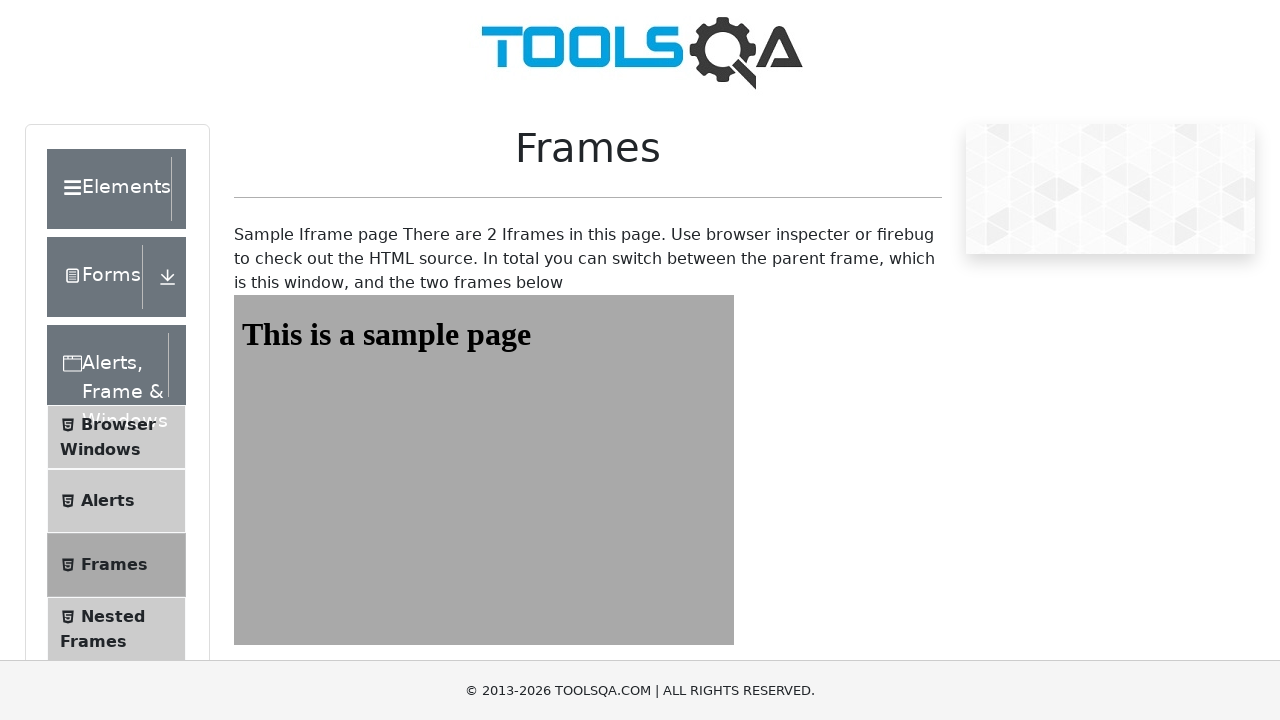

Located second iframe element (iframe#frame2)
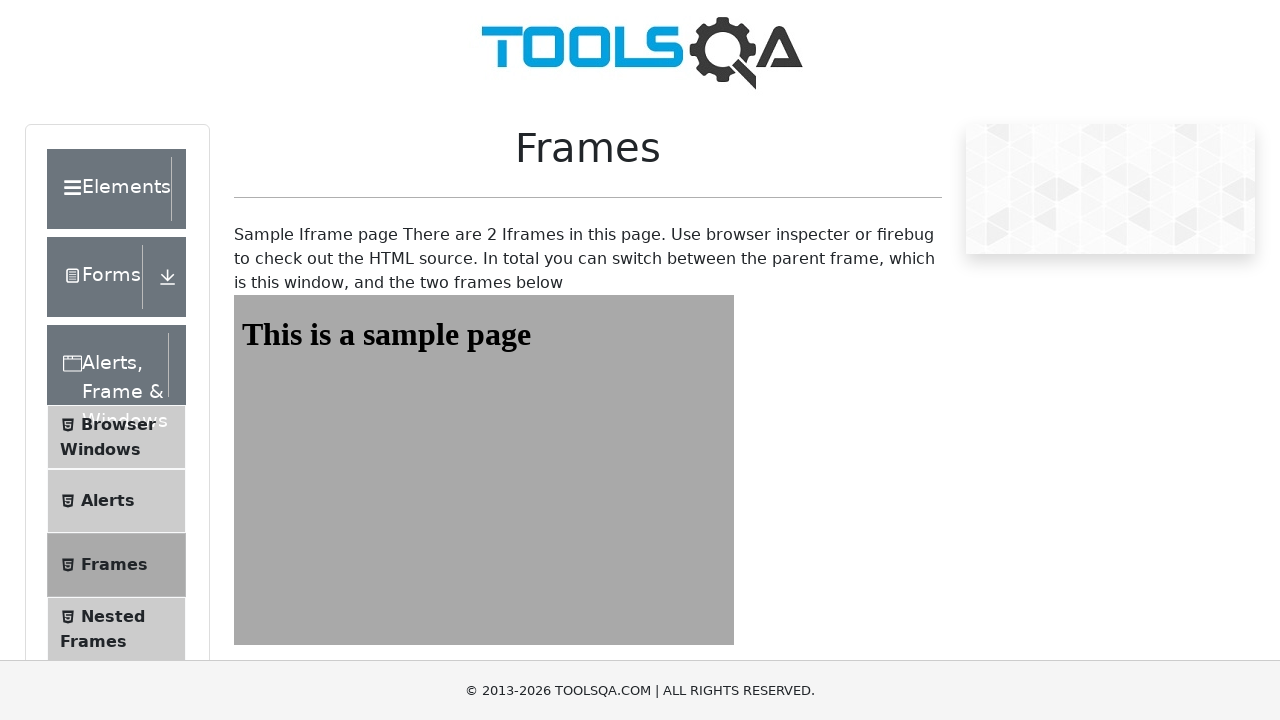

Right-clicked on heading element in second frame at (284, 646) on iframe#frame2 >> internal:control=enter-frame >> #sampleHeading
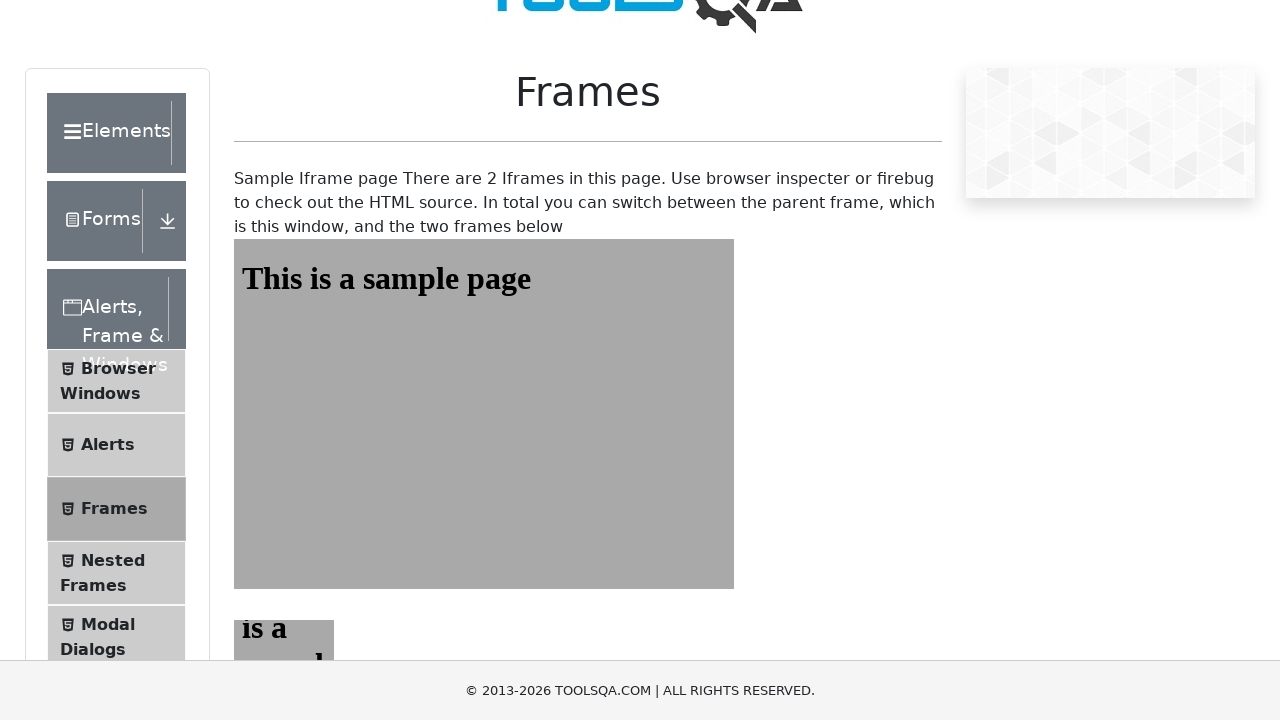

Retrieved heading text from second frame: 'This is a sample page'
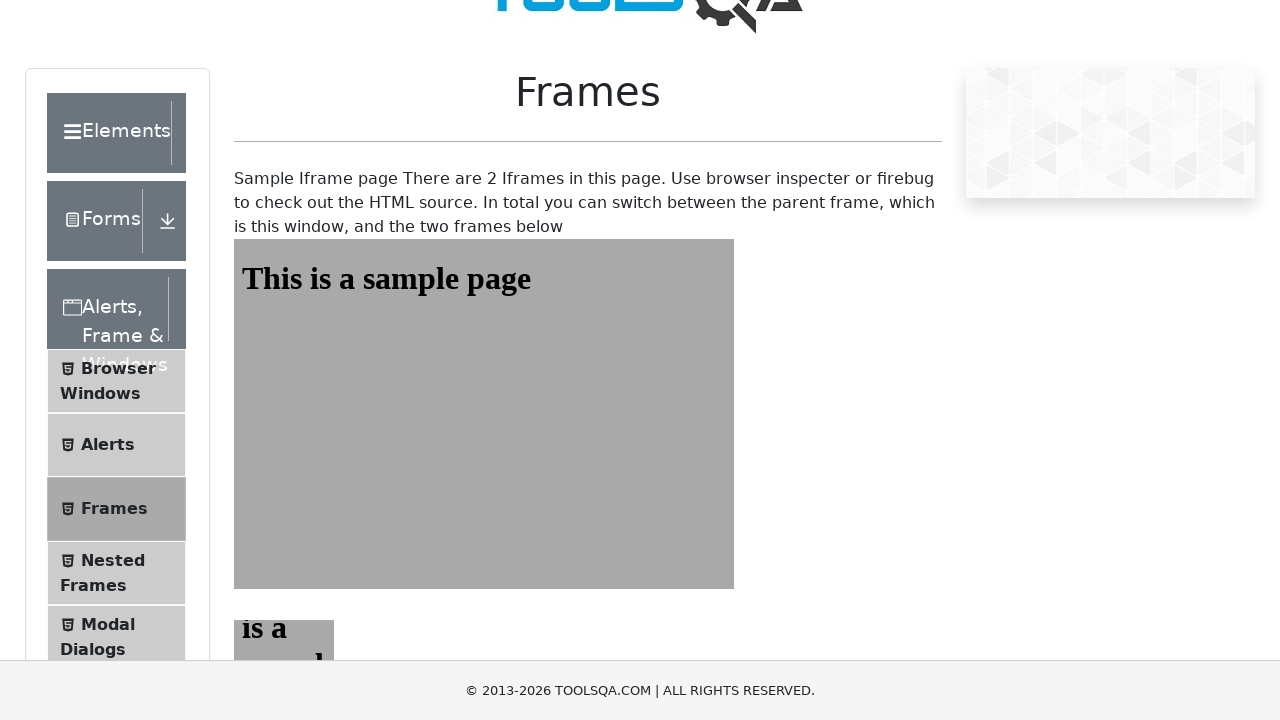

Printed heading text to console
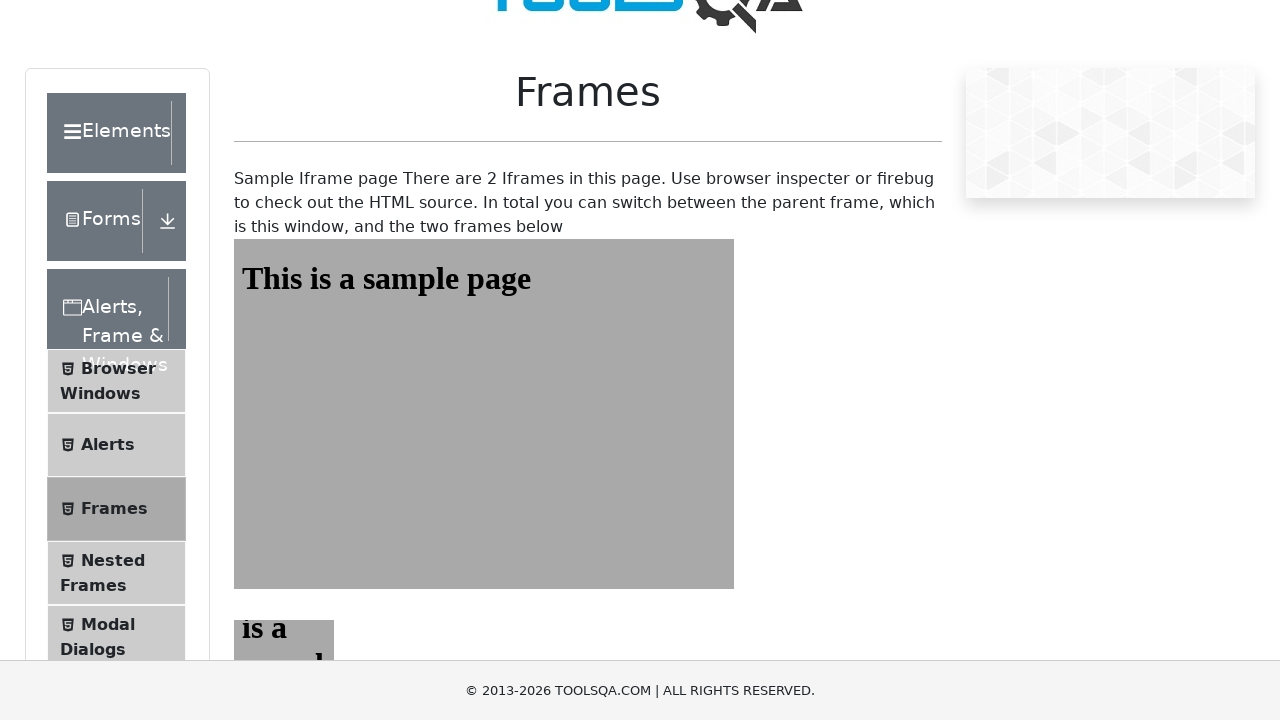

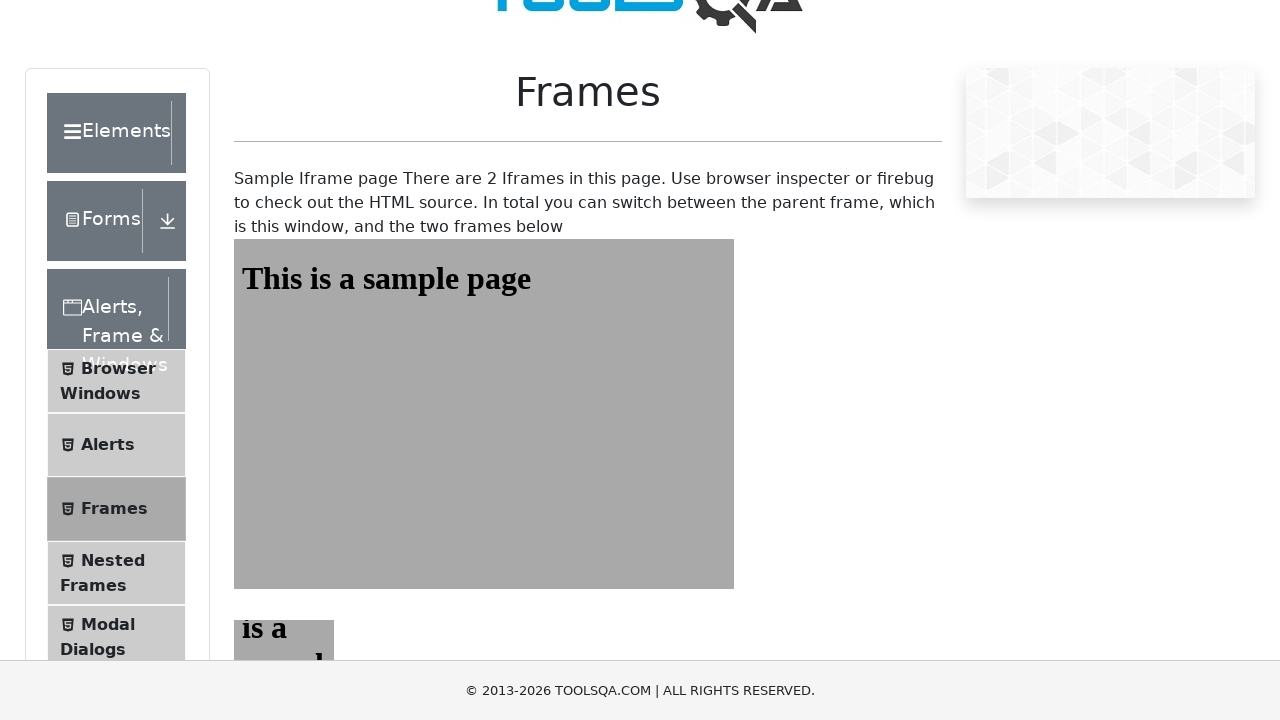